Tests hover functionality by hovering over an element and verifying the status changes to "hovered"

Starting URL: https://www.selenium.dev/selenium/web/mouse_interaction.html

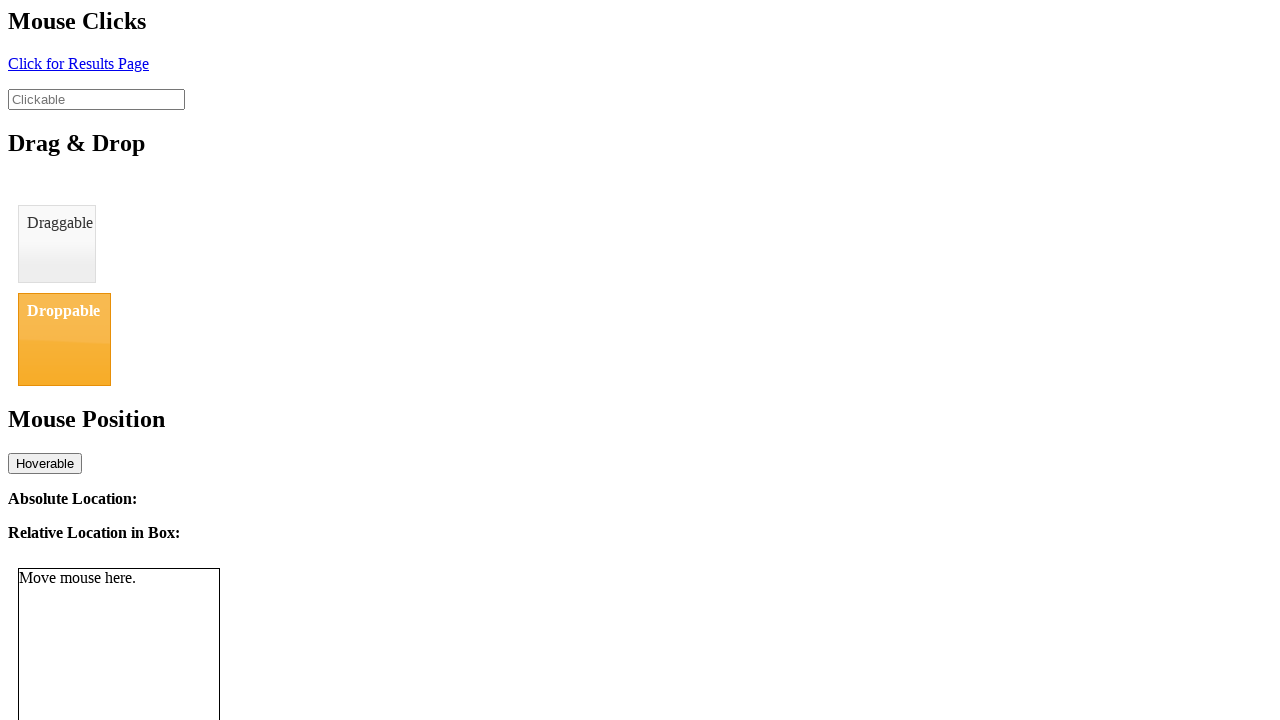

Navigated to mouse interaction test page
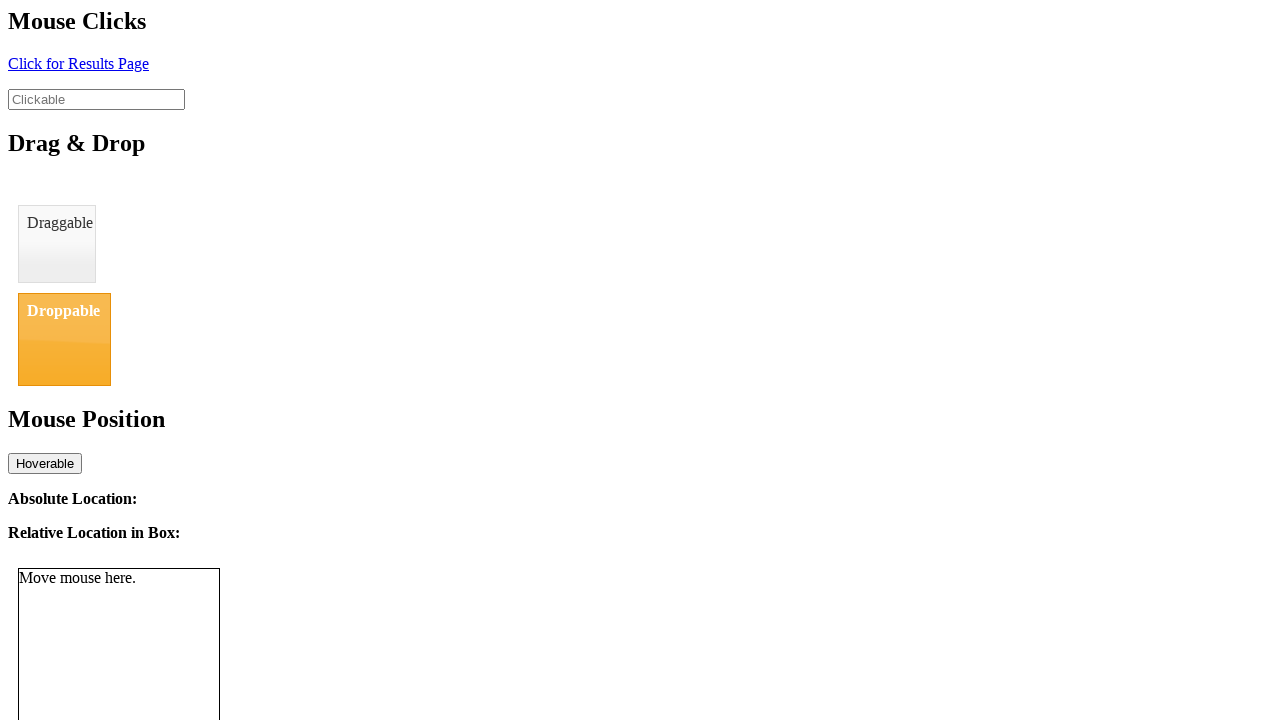

Hovered over the hoverable element with id 'hover' at (45, 463) on #hover
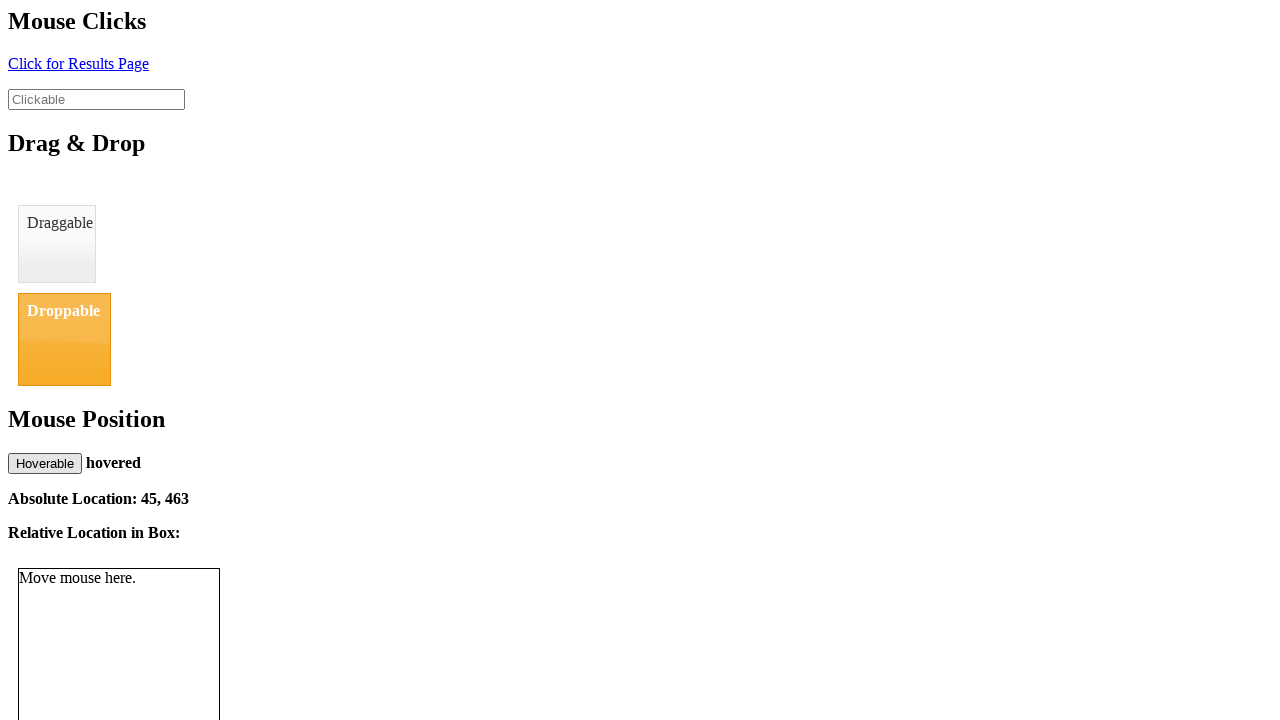

Verified hover status changed to 'hovered'
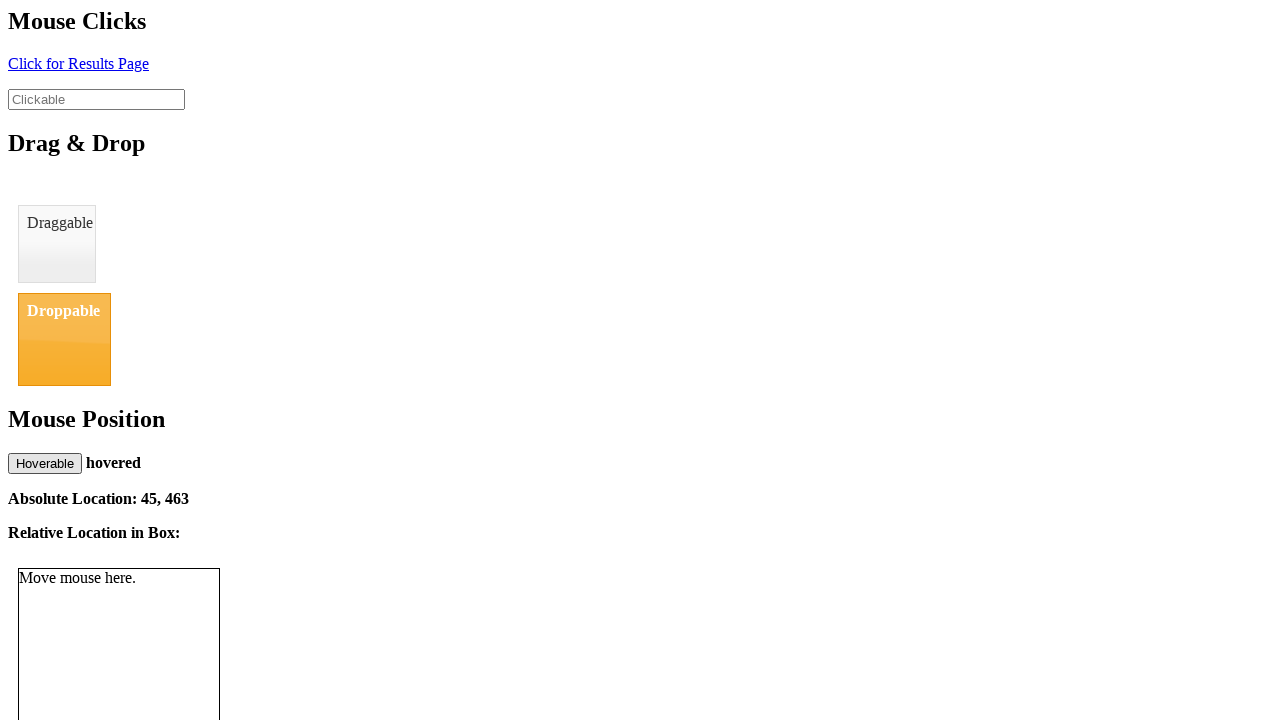

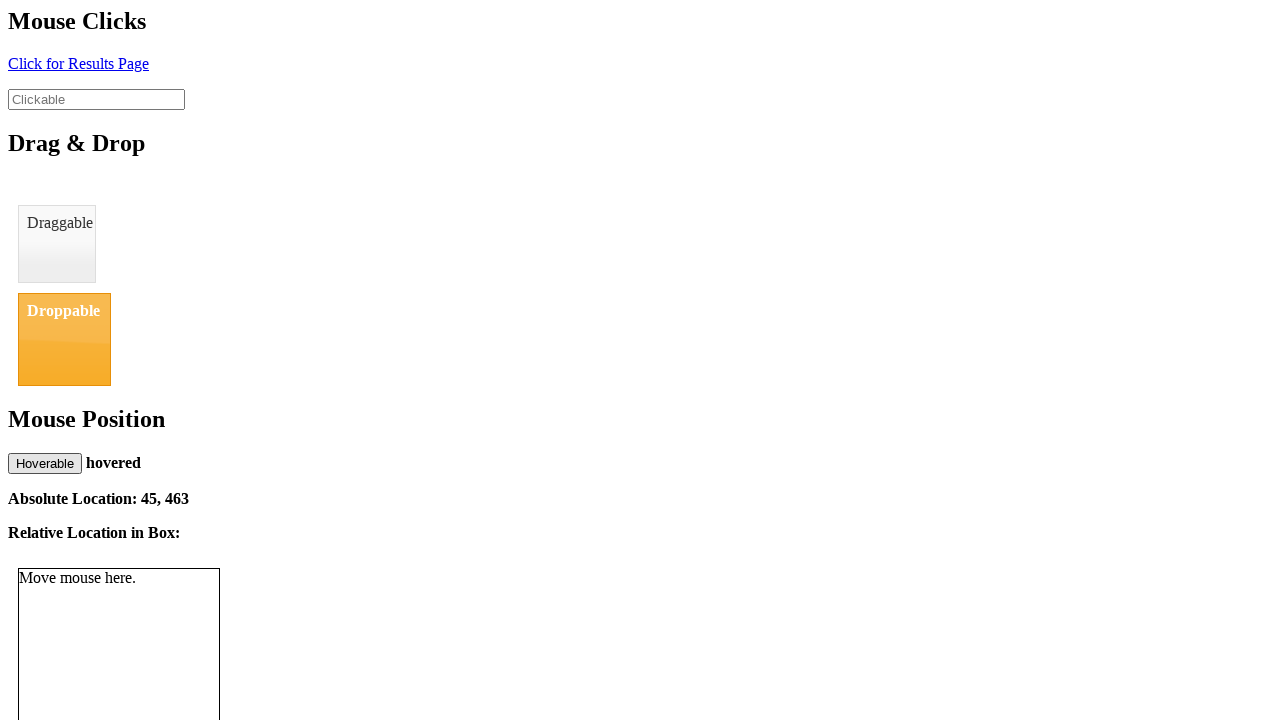